Tests clicking a navigation link and verifying the page title changes to the expected value

Starting URL: https://qap.dev

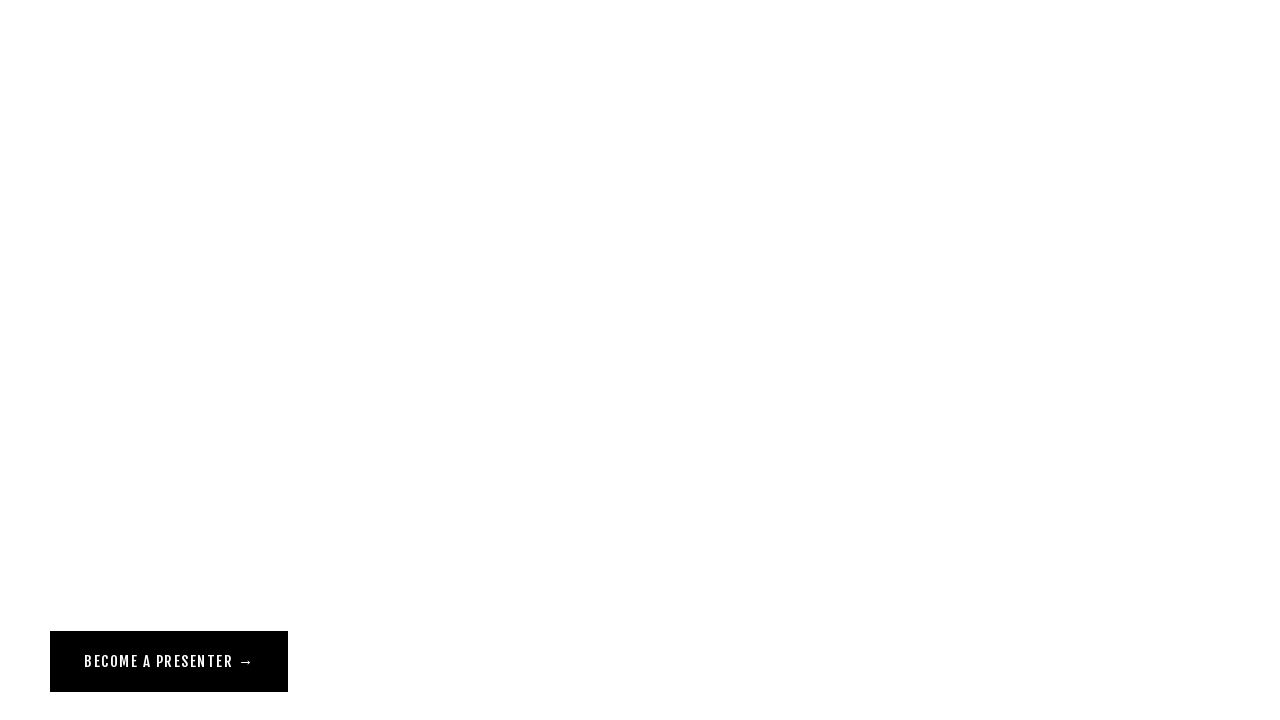

Clicked navigation link to About page at (71, 56) on [href='/about']
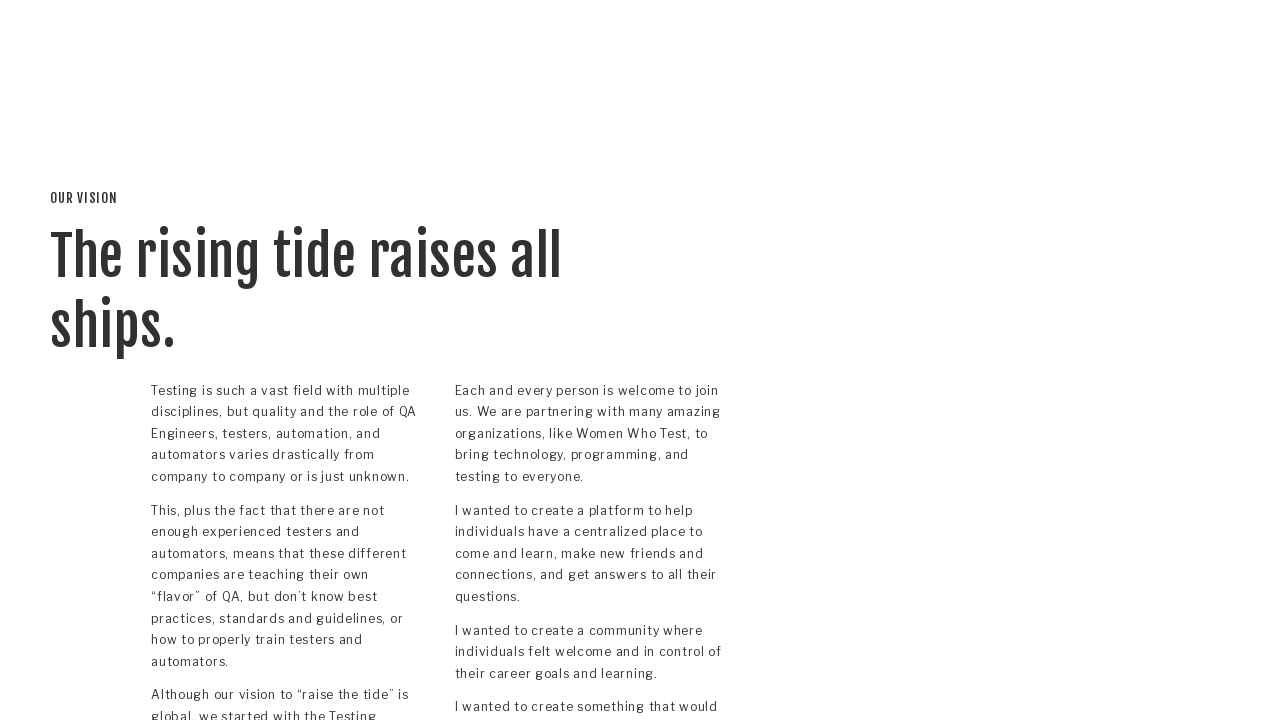

Page load completed after navigation
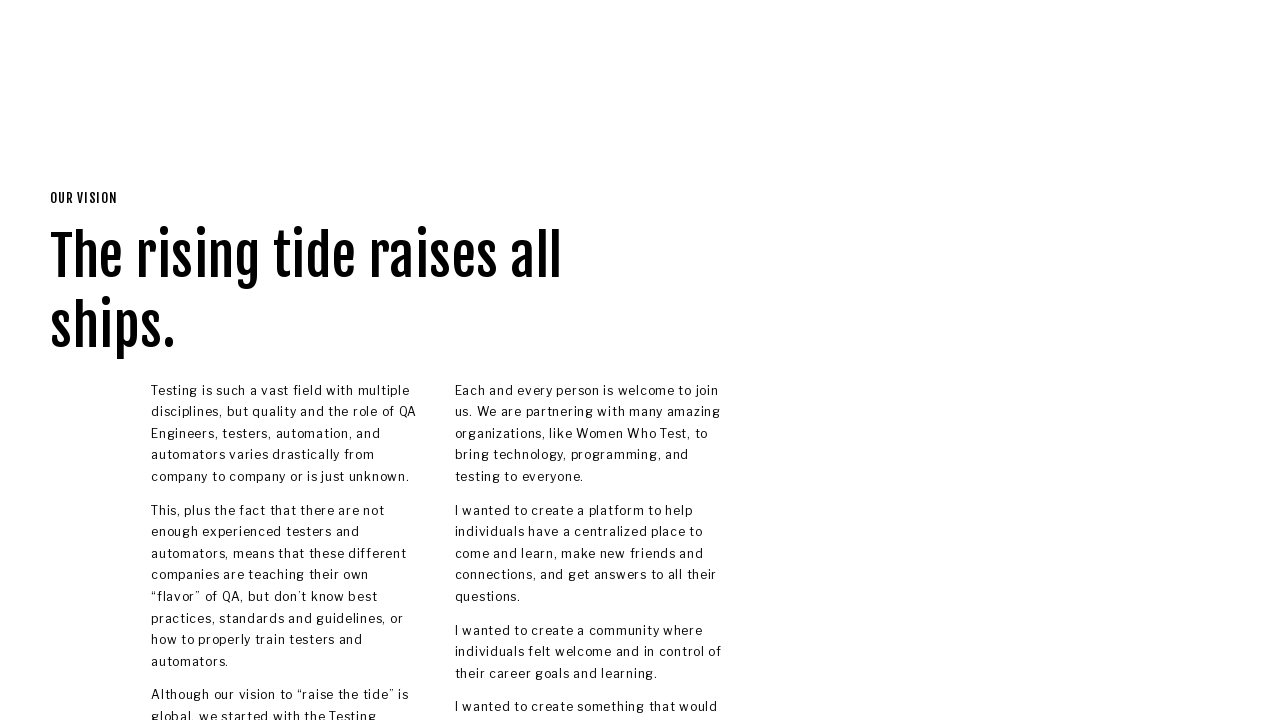

Verified page title changed to 'Our Vision — QA at the Point'
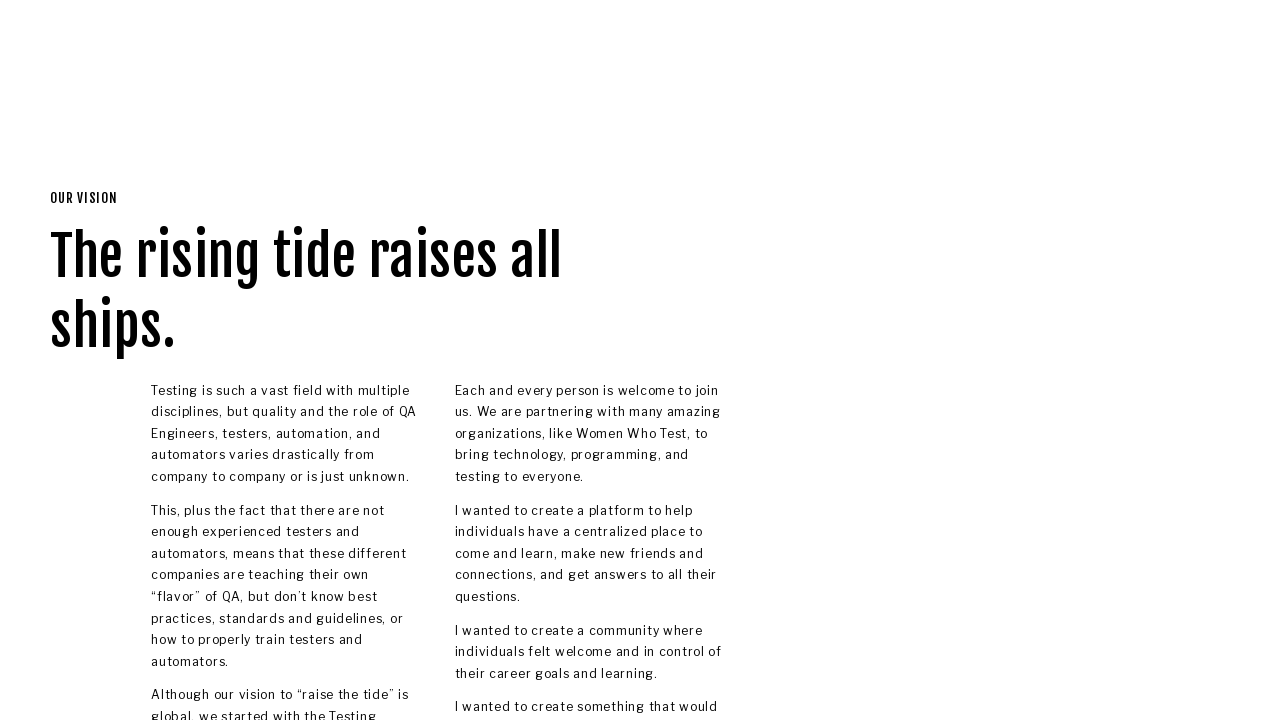

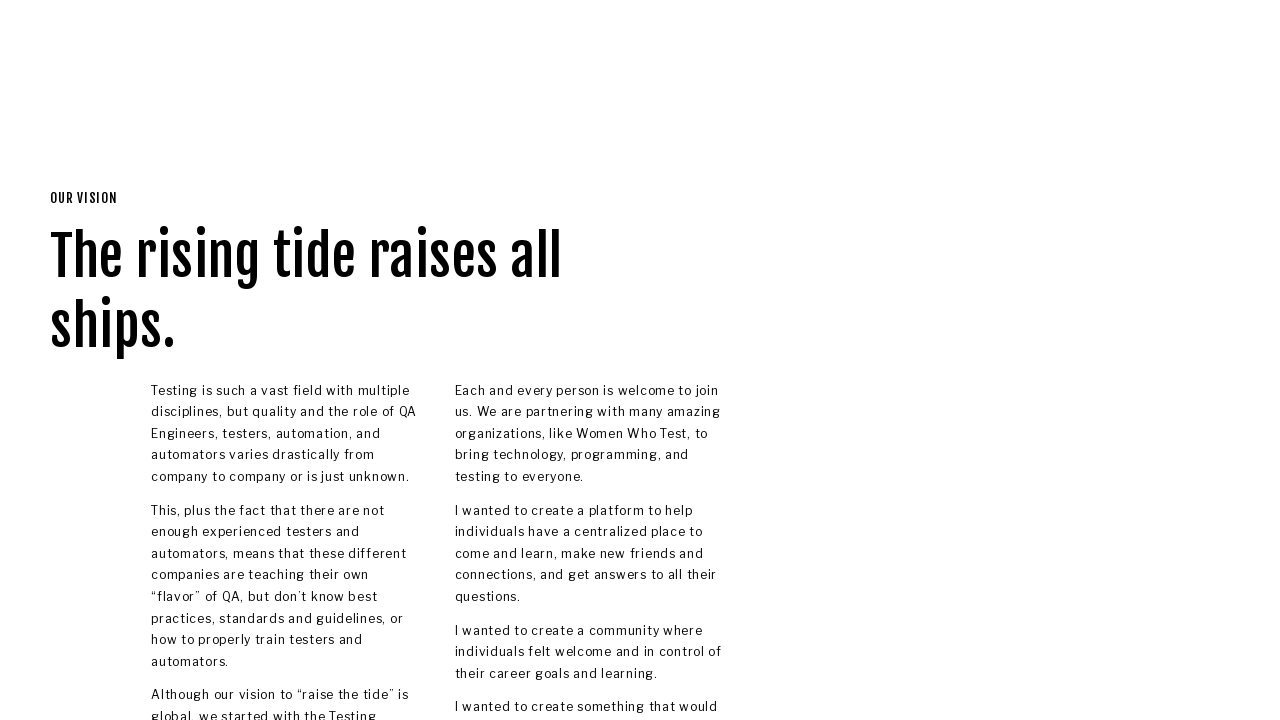